Tests marking all todo items as completed using the toggle all checkbox

Starting URL: https://demo.playwright.dev/todomvc

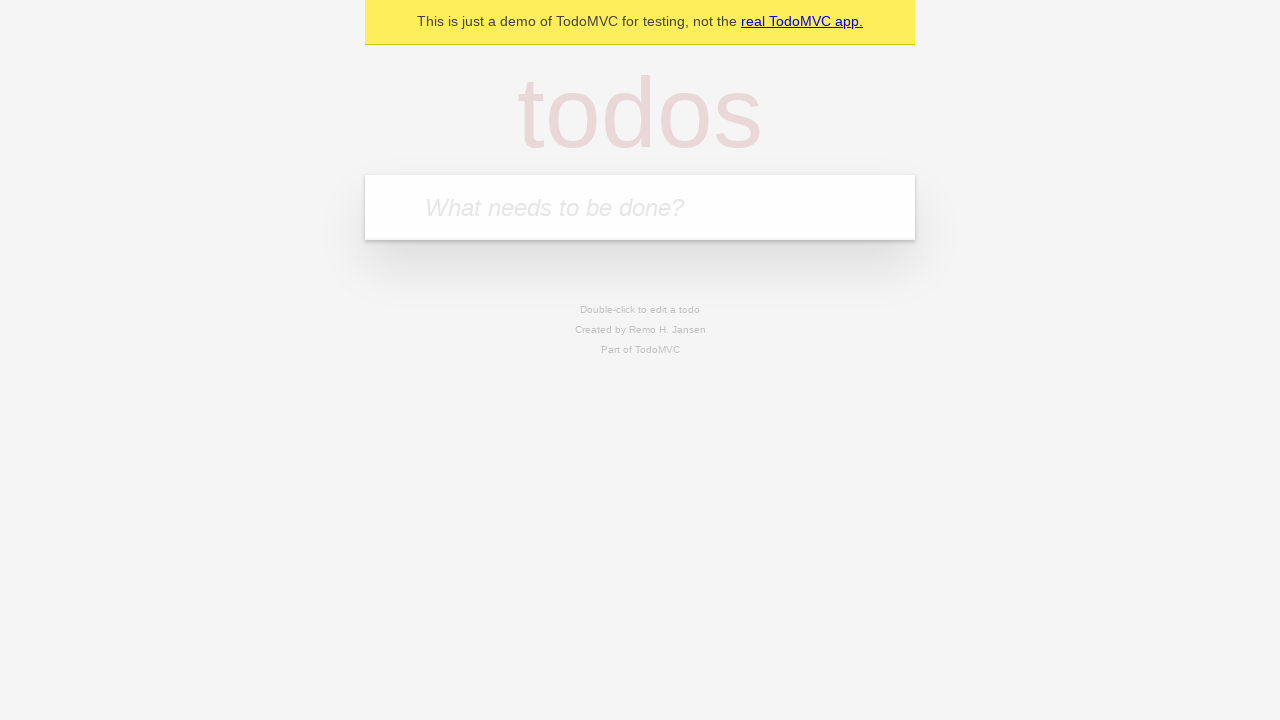

Filled todo input with 'buy some cheese' on internal:attr=[placeholder="What needs to be done?"i]
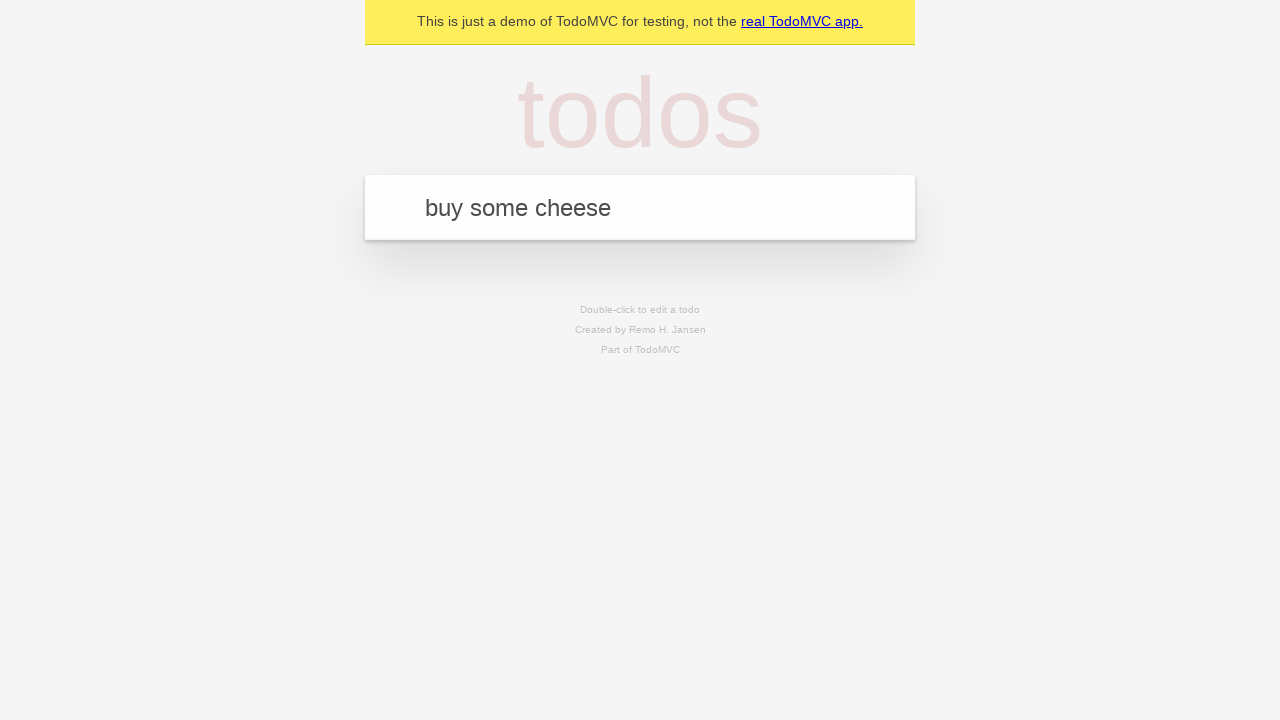

Pressed Enter to add todo 'buy some cheese' on internal:attr=[placeholder="What needs to be done?"i]
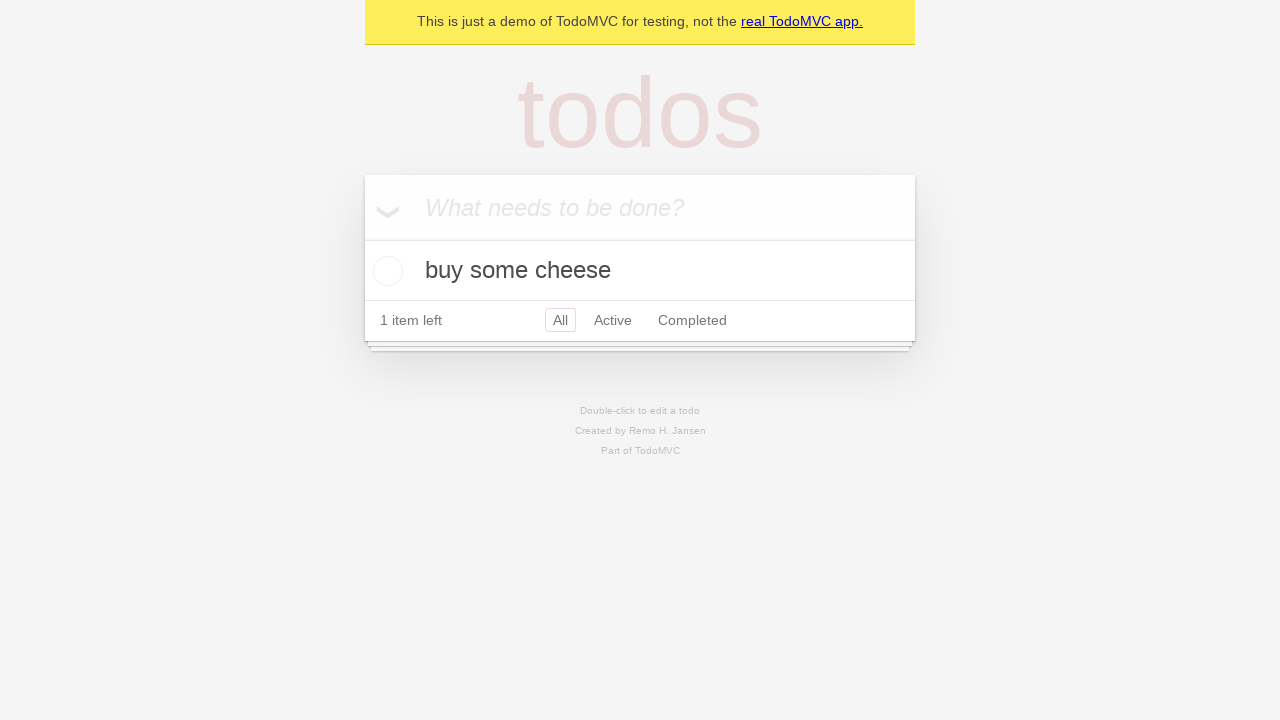

Filled todo input with 'feed the cat' on internal:attr=[placeholder="What needs to be done?"i]
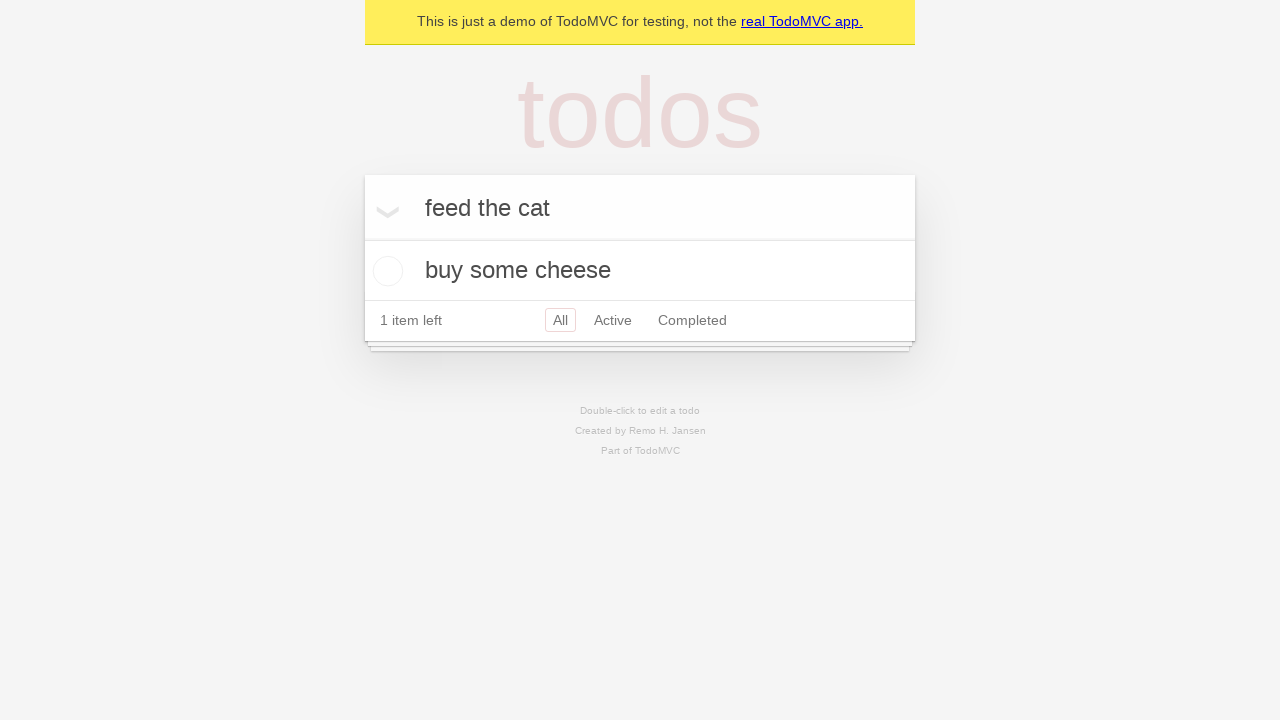

Pressed Enter to add todo 'feed the cat' on internal:attr=[placeholder="What needs to be done?"i]
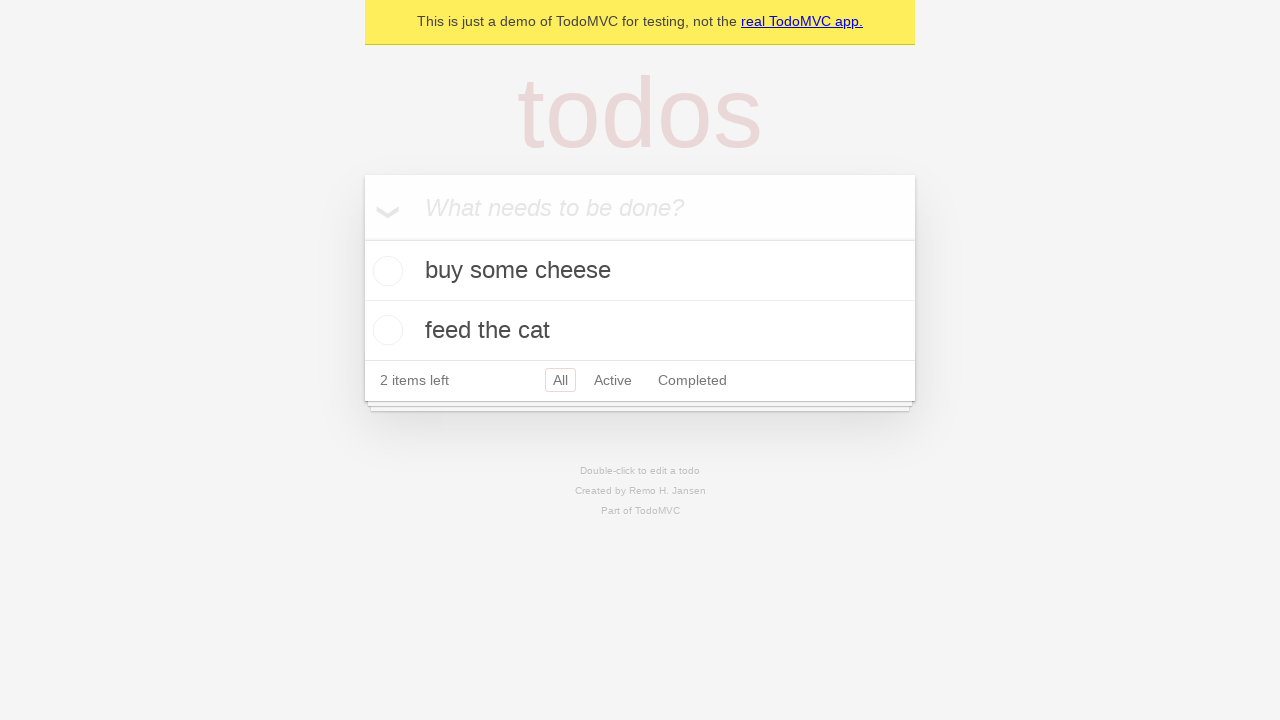

Filled todo input with 'book a doctors appointment' on internal:attr=[placeholder="What needs to be done?"i]
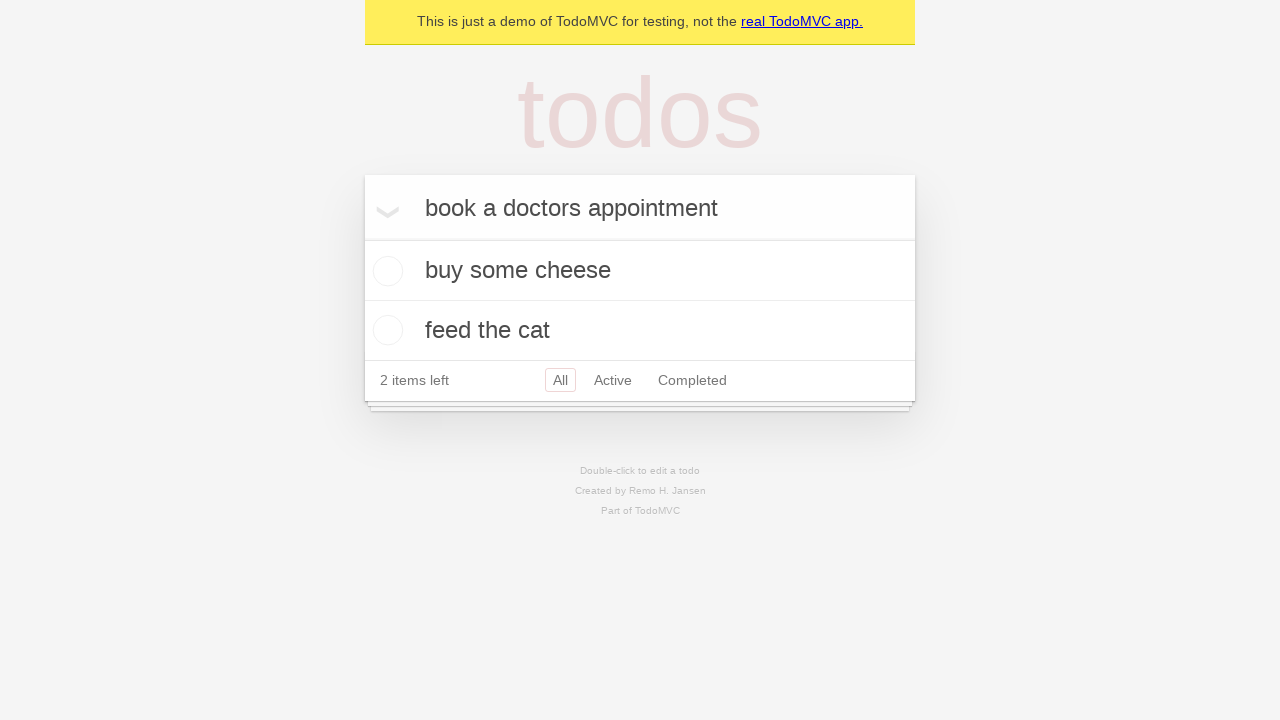

Pressed Enter to add todo 'book a doctors appointment' on internal:attr=[placeholder="What needs to be done?"i]
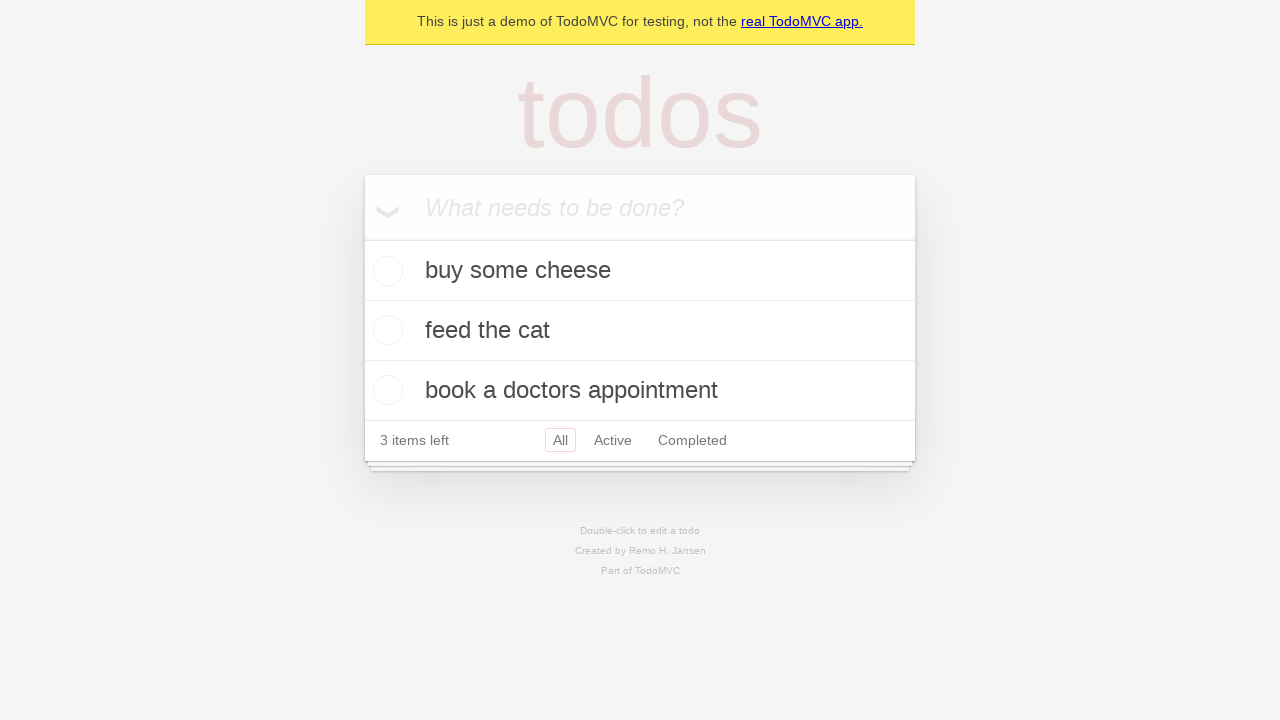

All three todo items have been added and are visible
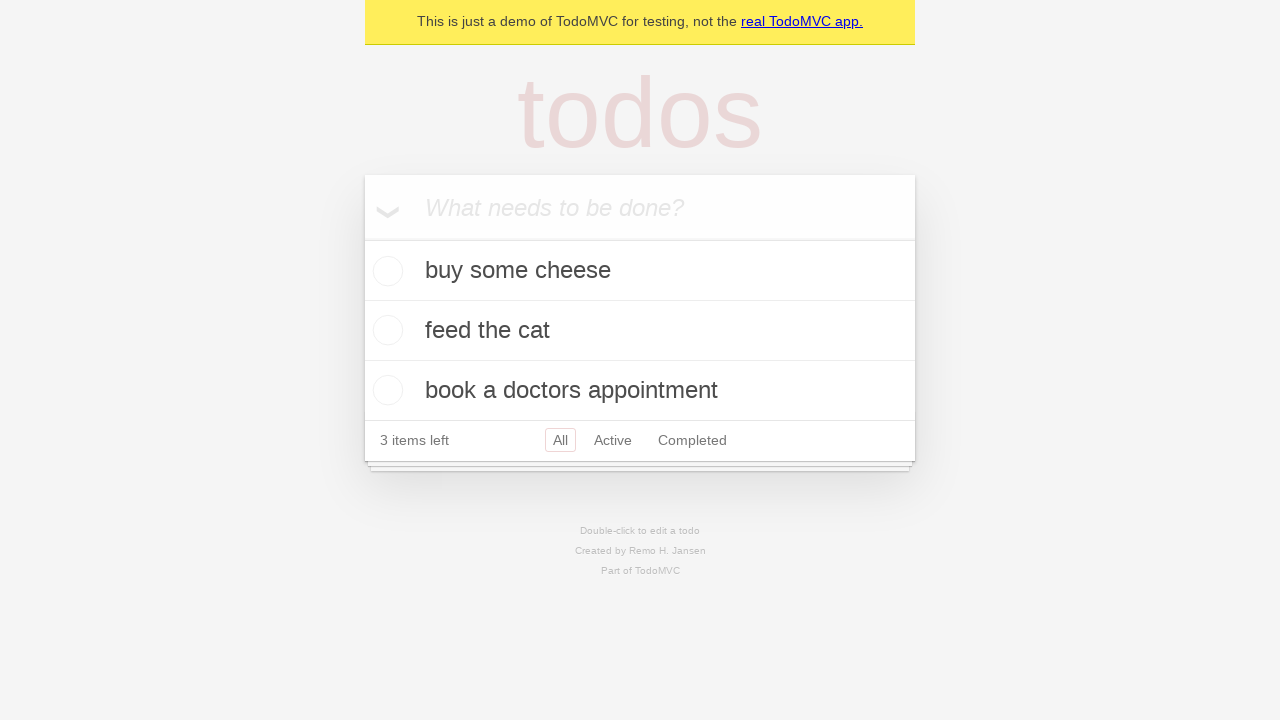

Clicked 'Mark all as complete' checkbox at (362, 238) on internal:label="Mark all as complete"i
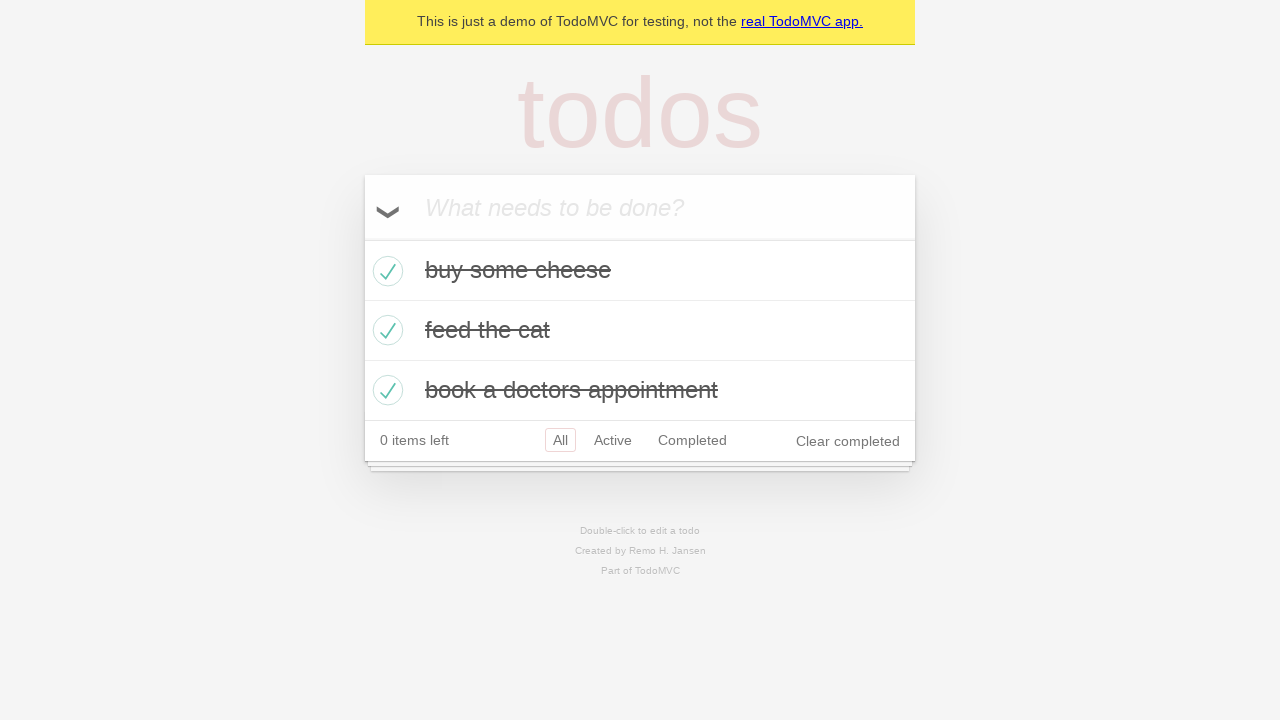

All todo items are now marked as completed
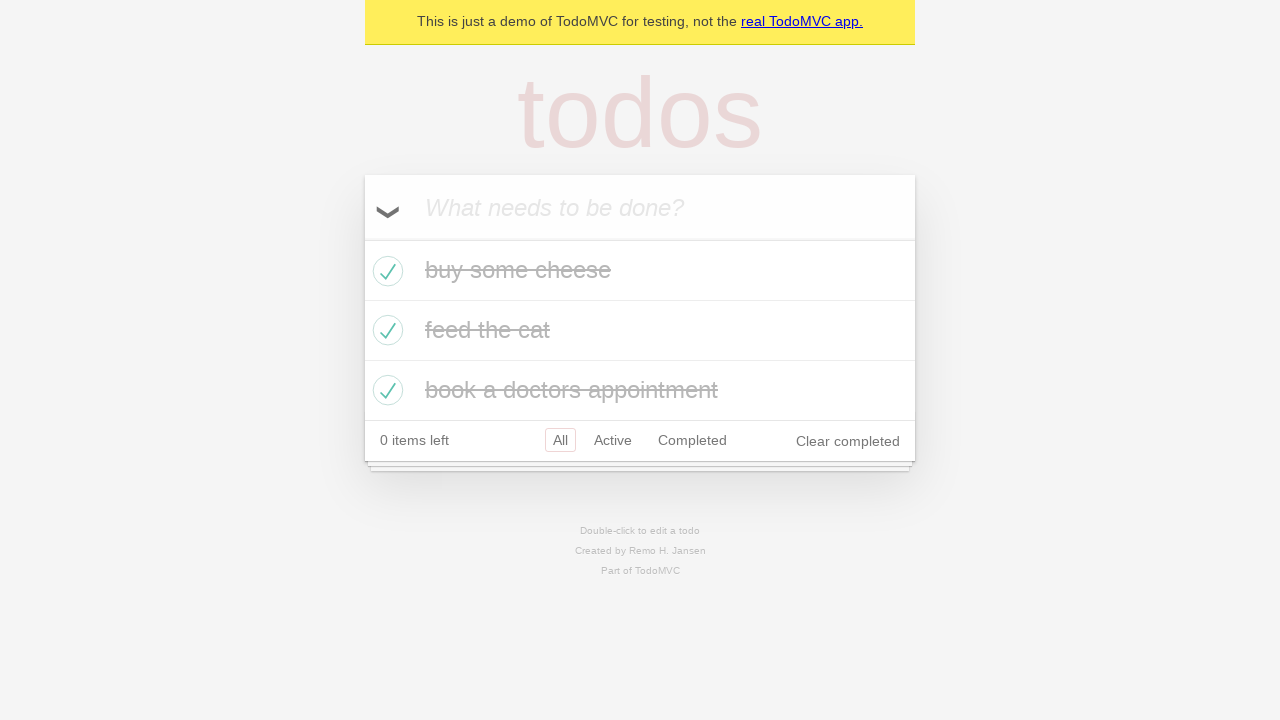

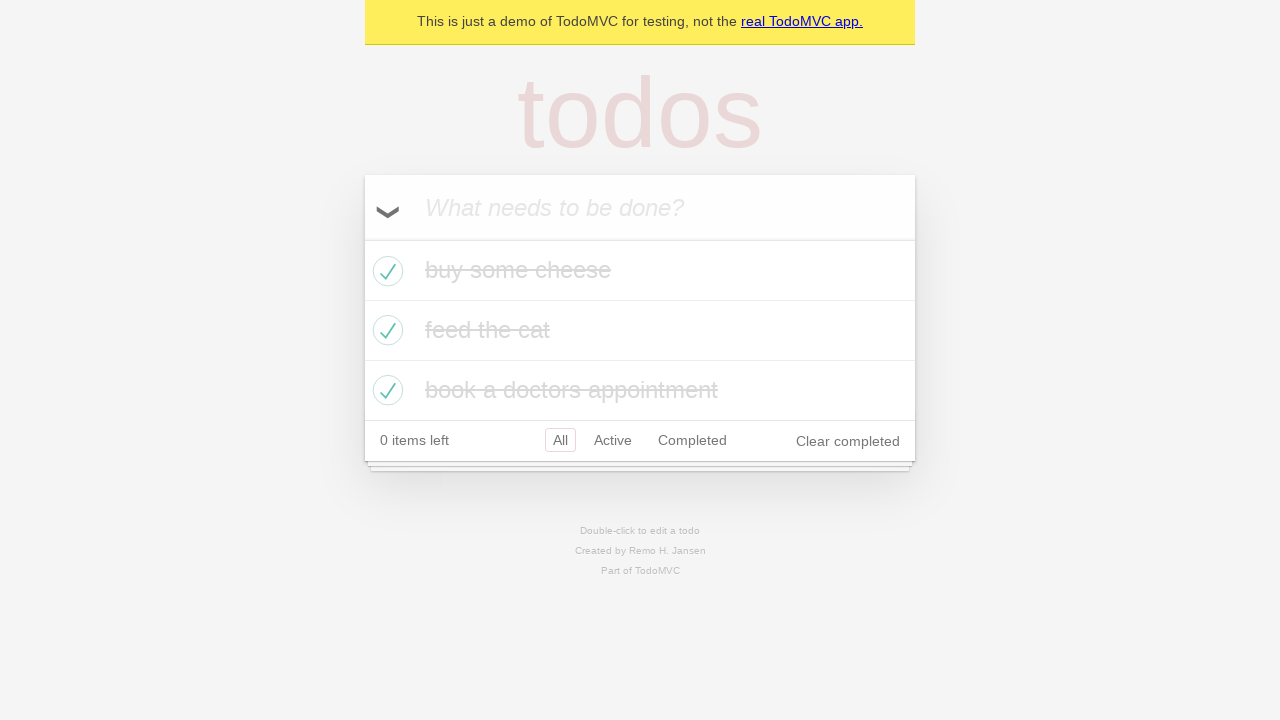